Tests search functionality by entering "canon" in the search field and verifying search results contain relevant products

Starting URL: http://intershop5.skillbox.ru/

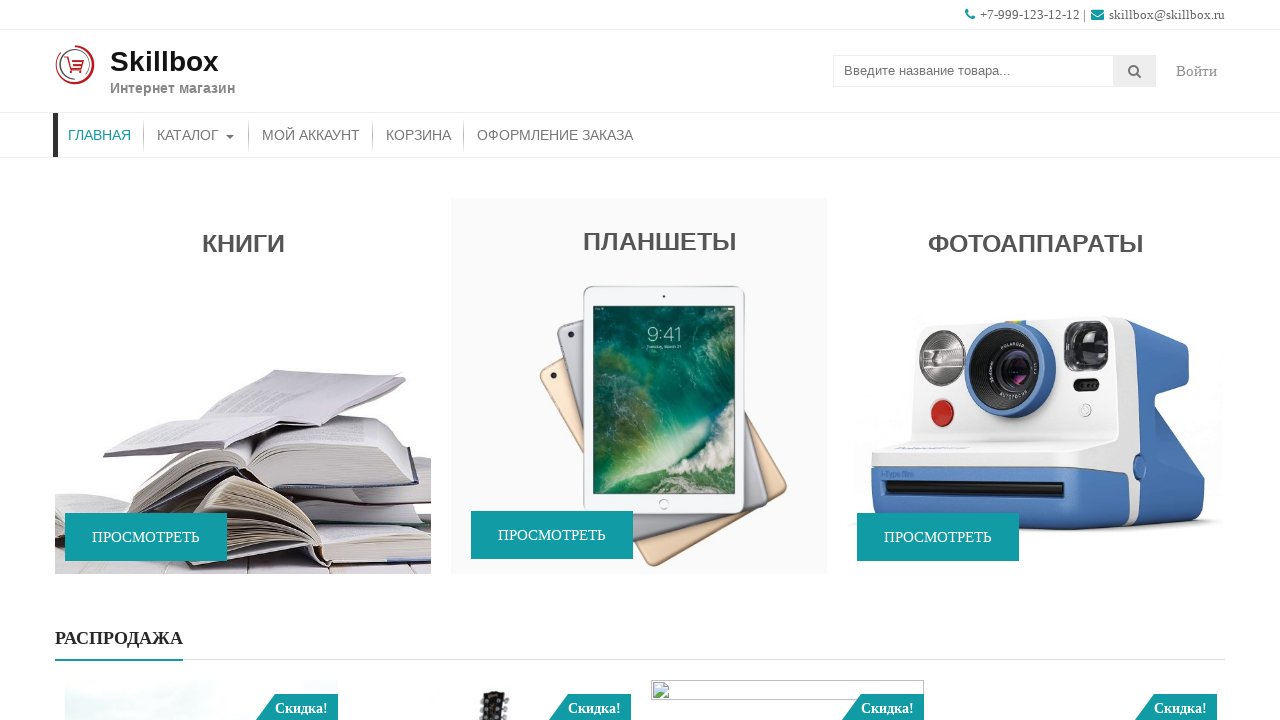

Filled search field with 'canon' on .search-field
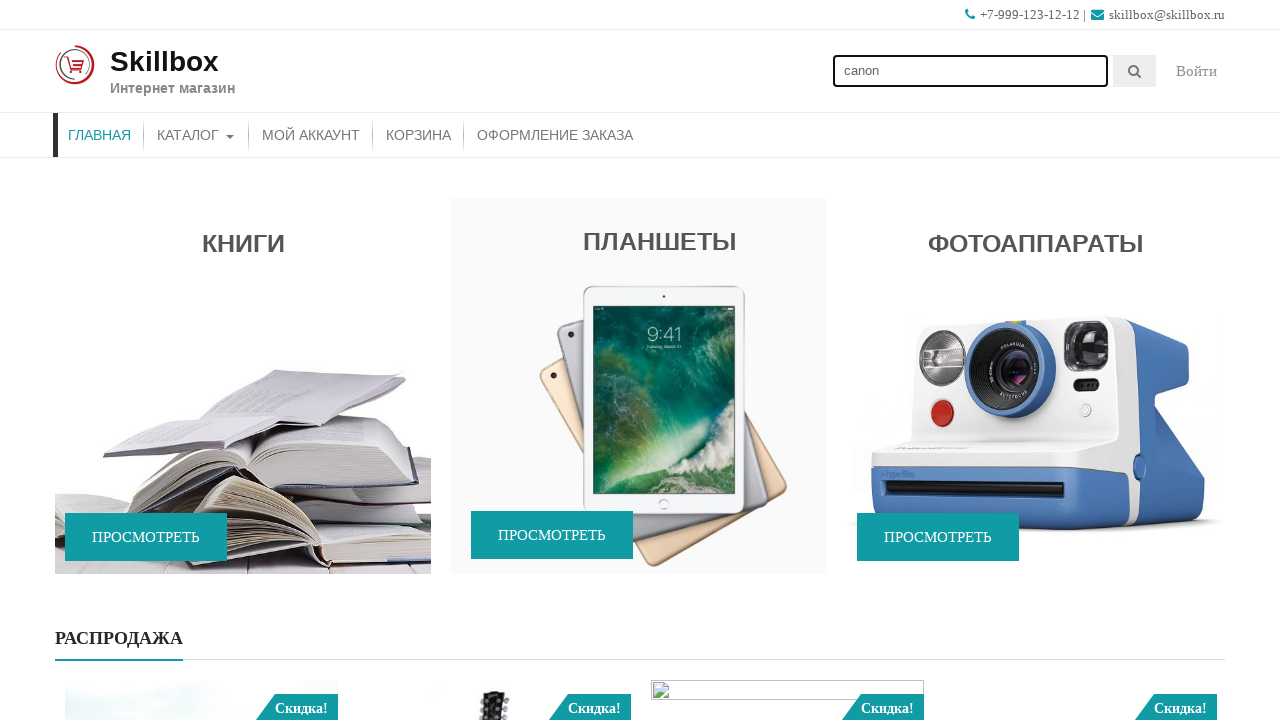

Clicked search button to perform search at (1135, 71) on .searchsubmit
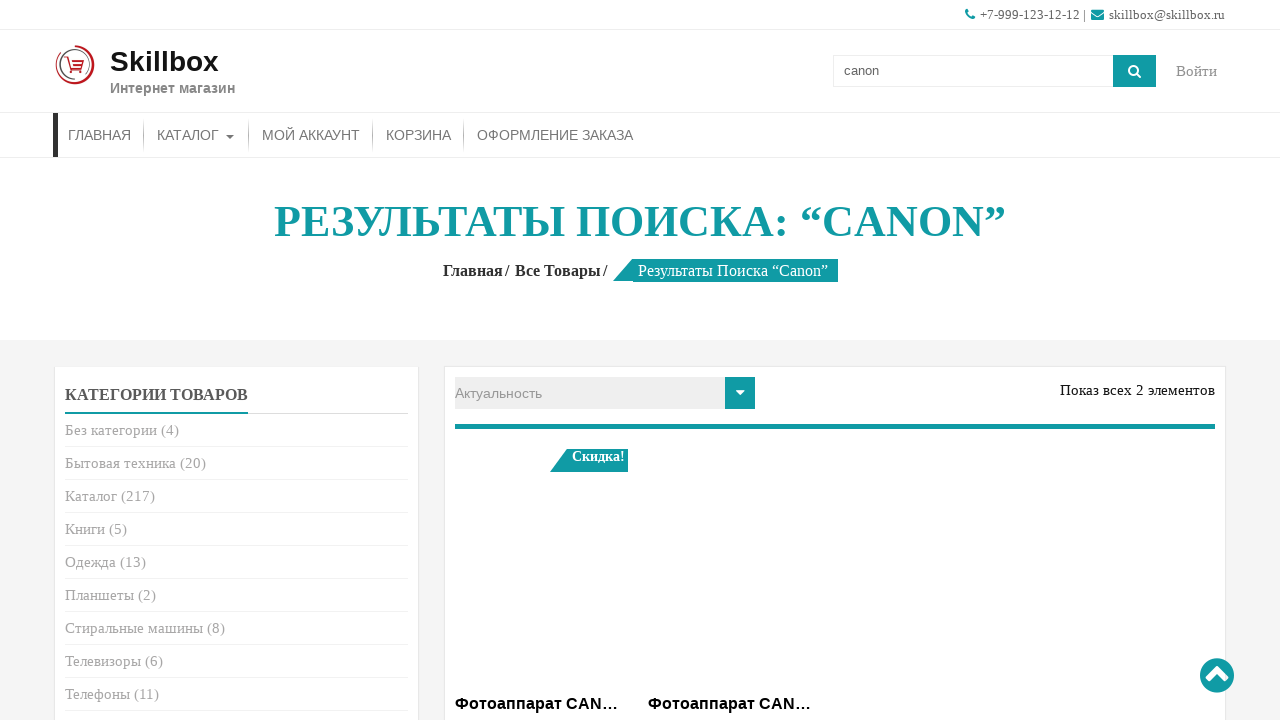

Search results loaded with relevant products containing 'canon'
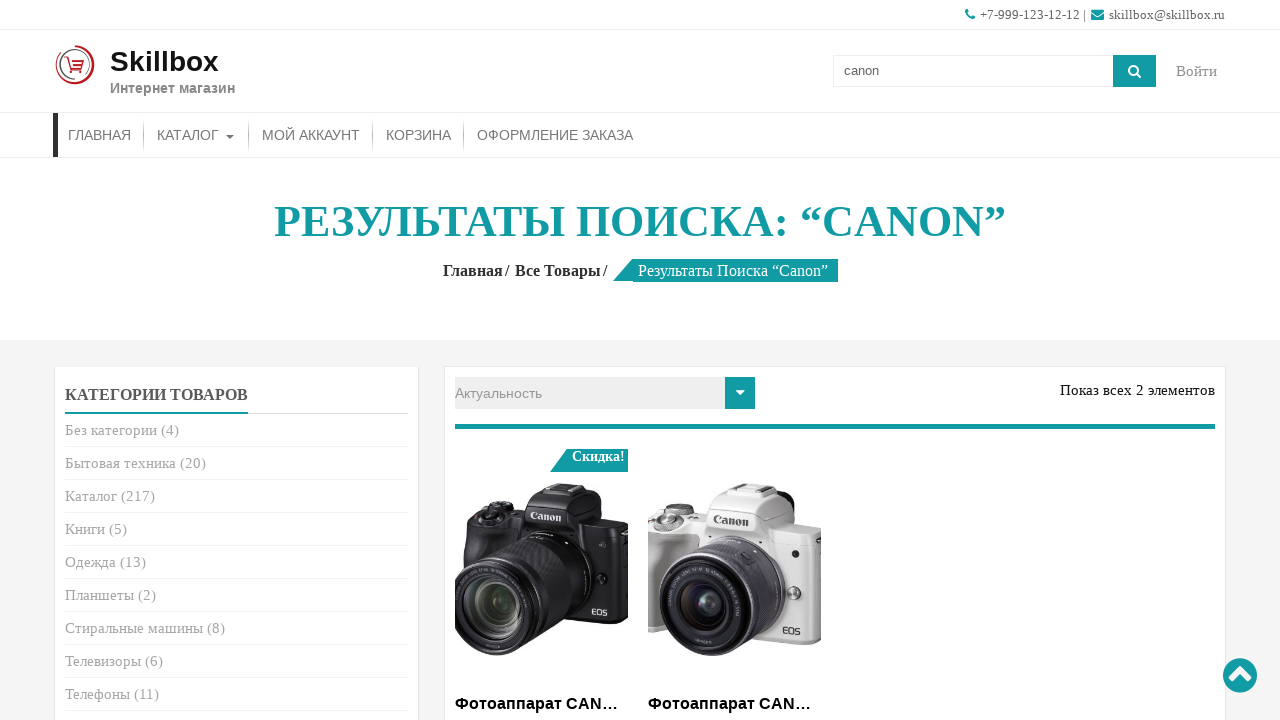

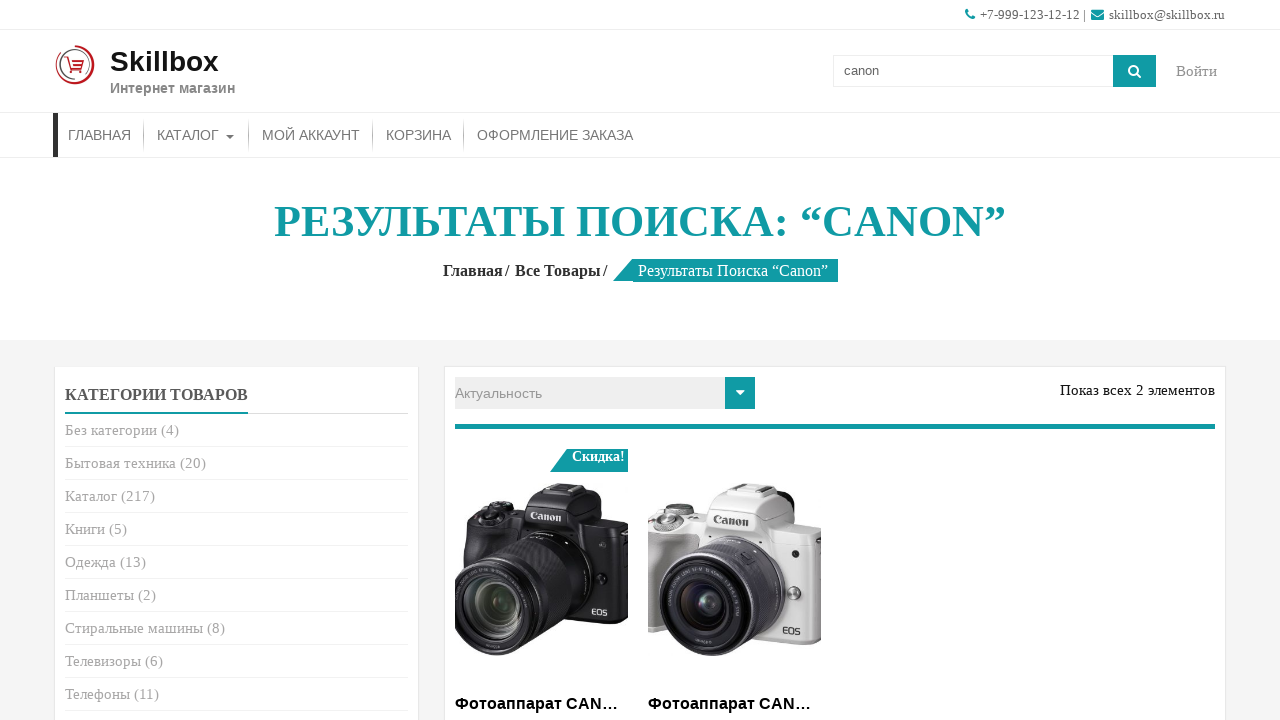